Tests the TextBox form submission by filling all fields and verifying the output contains the submitted data

Starting URL: https://demoqa.com/

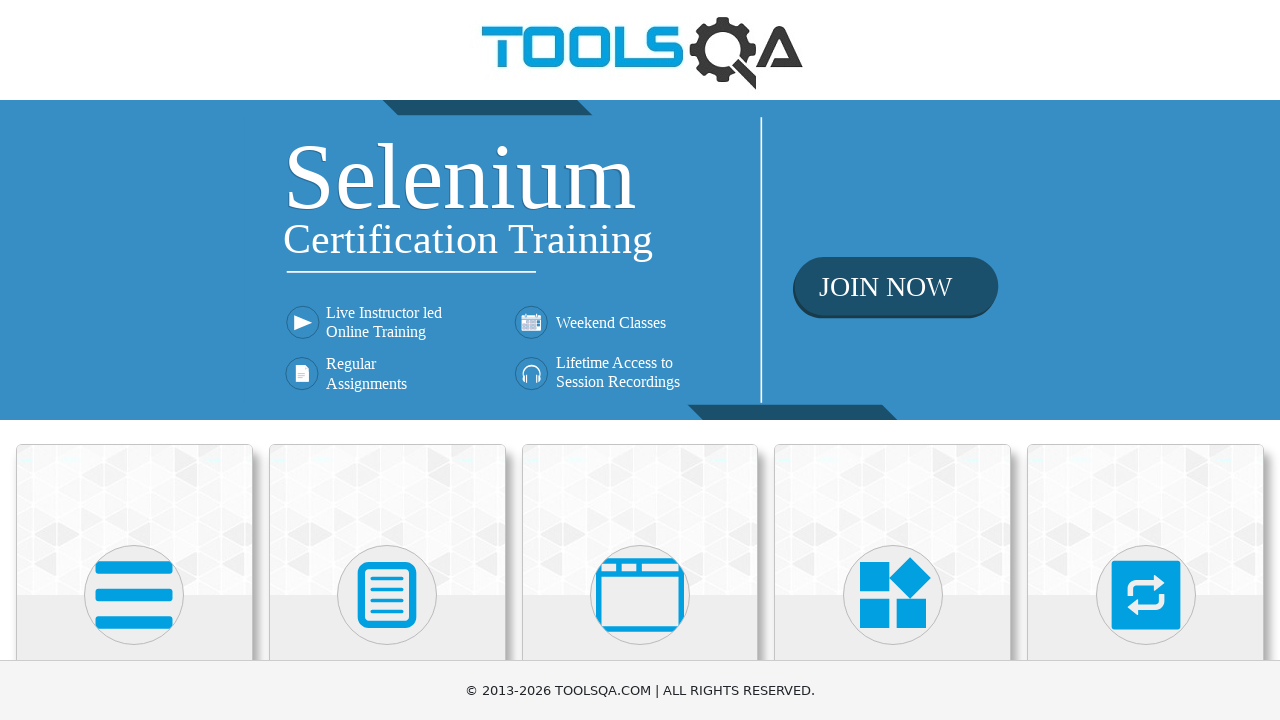

Clicked on Elements card at (134, 360) on xpath=//*[text()='Elements']
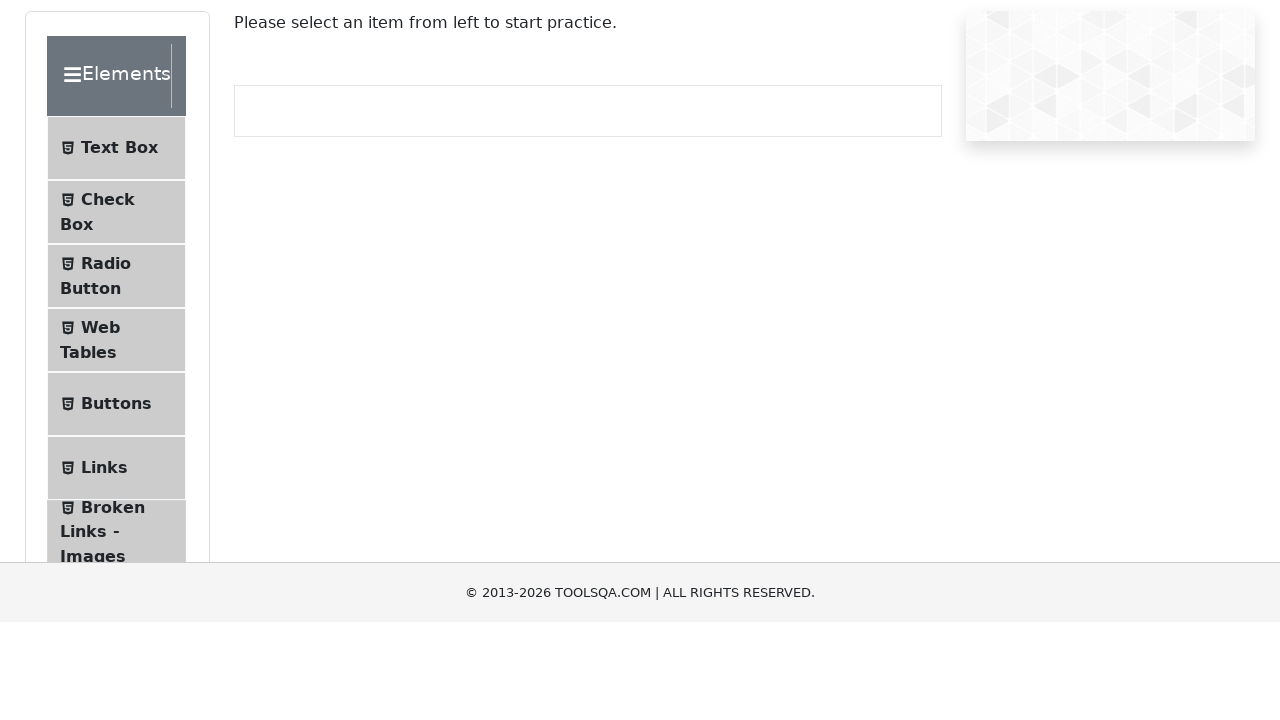

Clicked on Text Box menu item at (116, 261) on #item-0
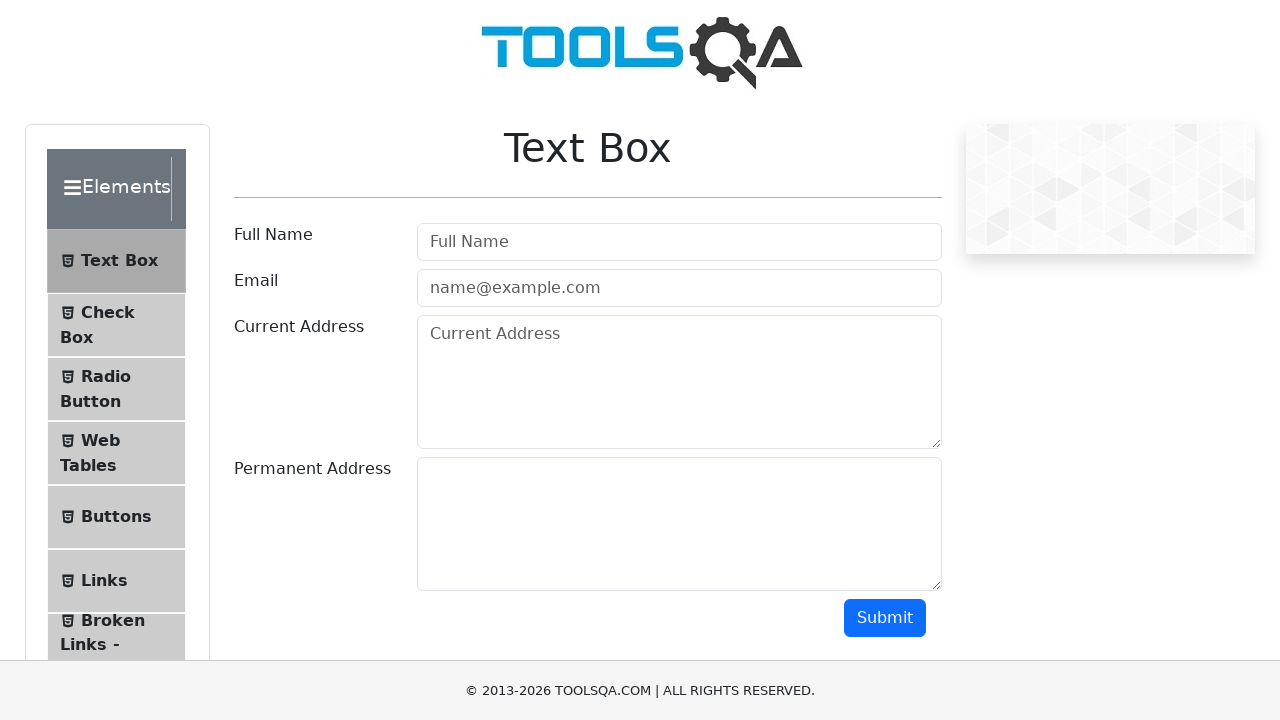

Navigated to text-box page
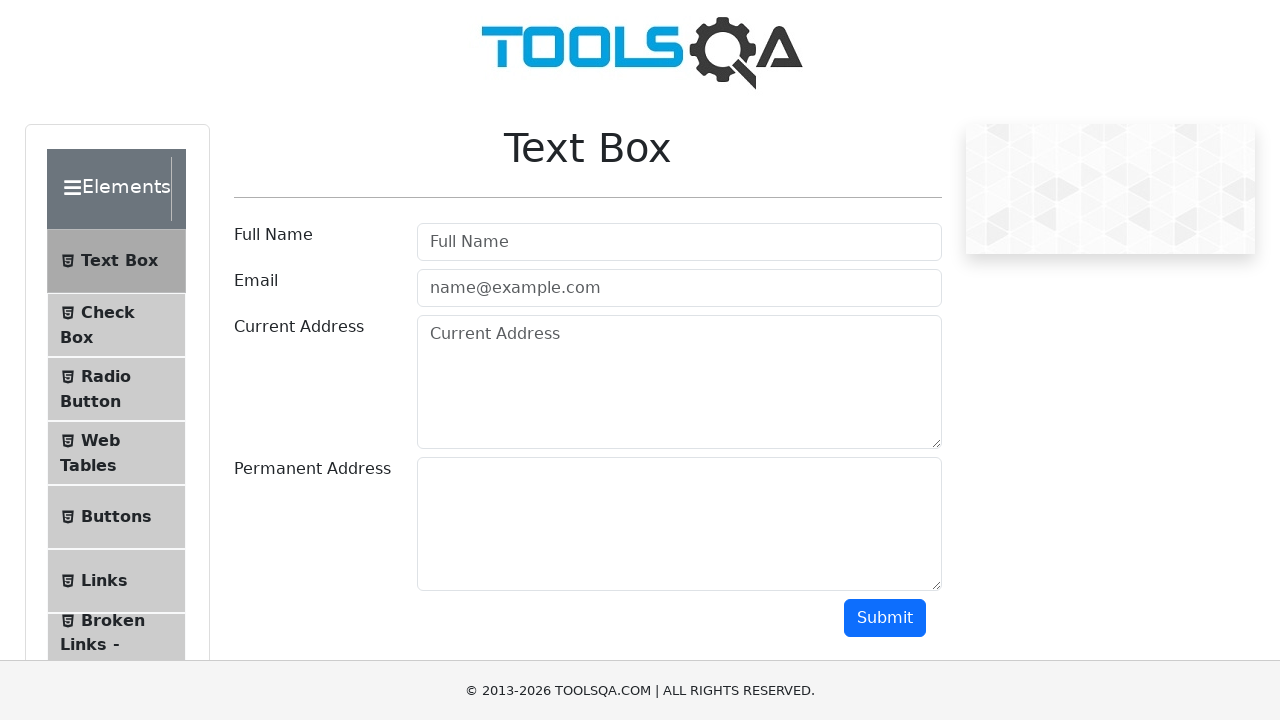

Filled userName field with 'John Anderson' on #userName
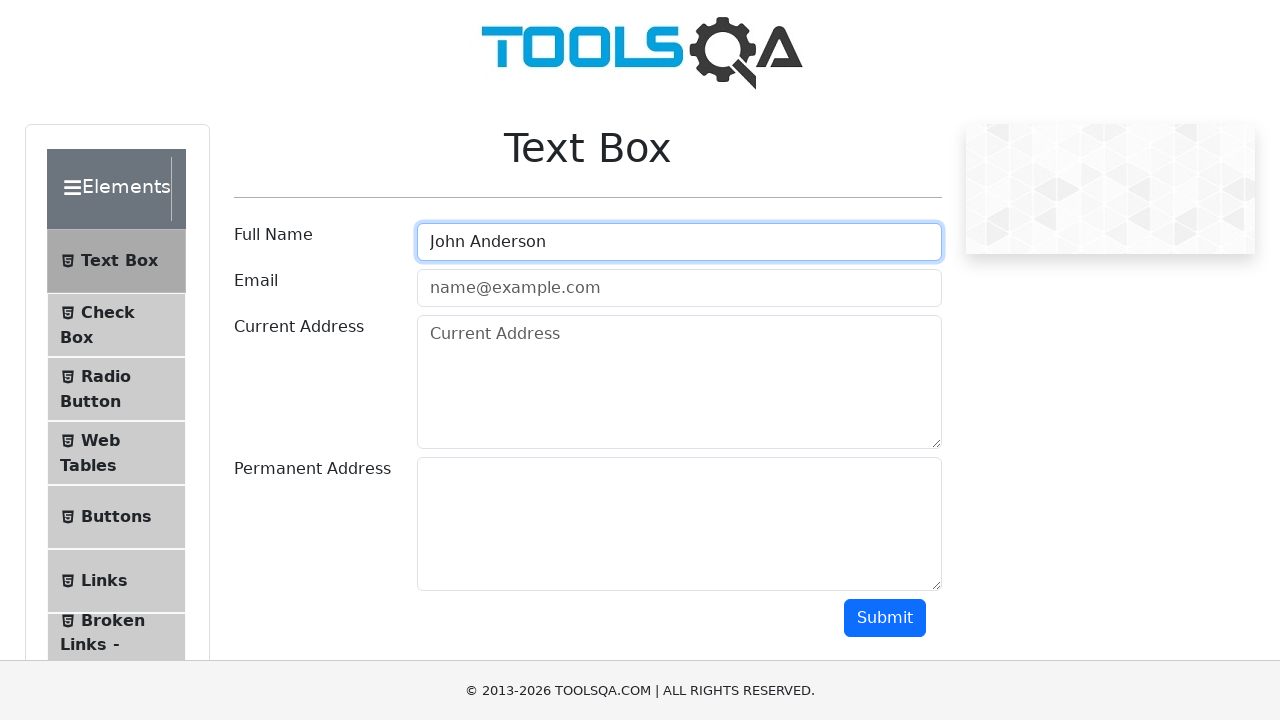

Filled userEmail field with 'john.anderson@testmail.com' on #userEmail
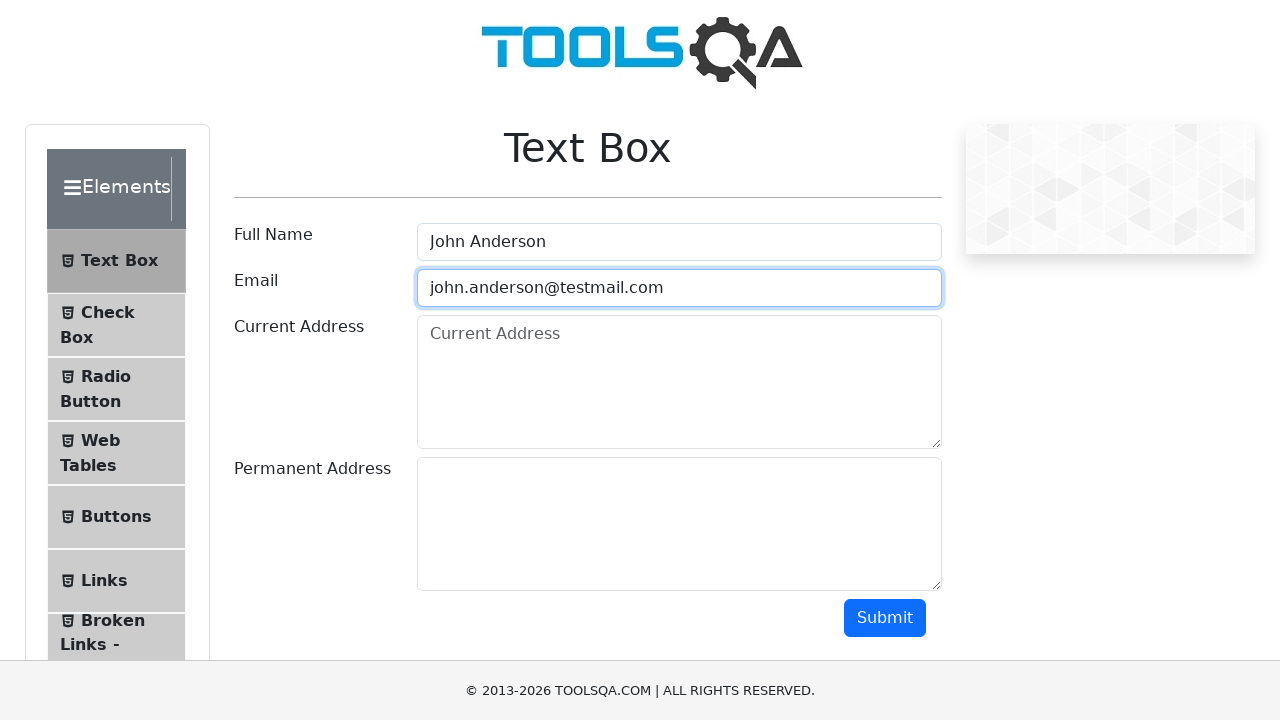

Filled currentAddress field with '123 Main Street, New York, NY 10001' on #currentAddress
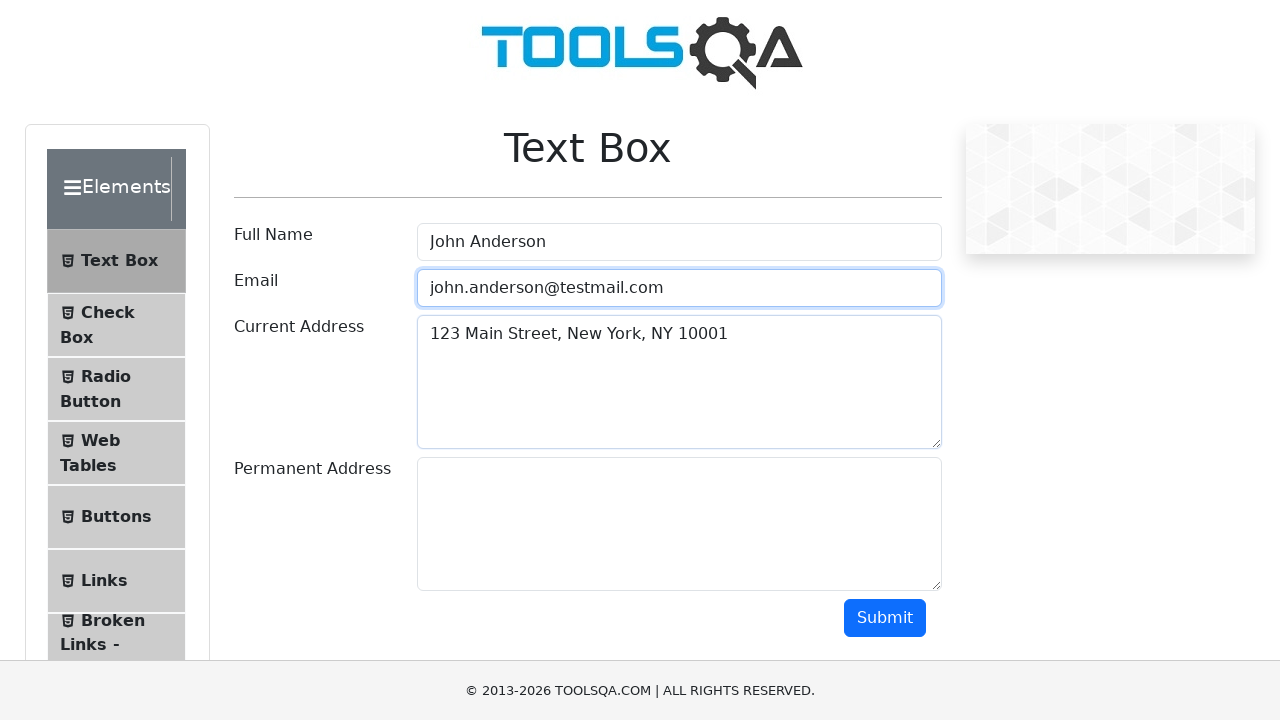

Filled permanentAddress field with '456 Oak Avenue, Los Angeles, CA 90001' on #permanentAddress
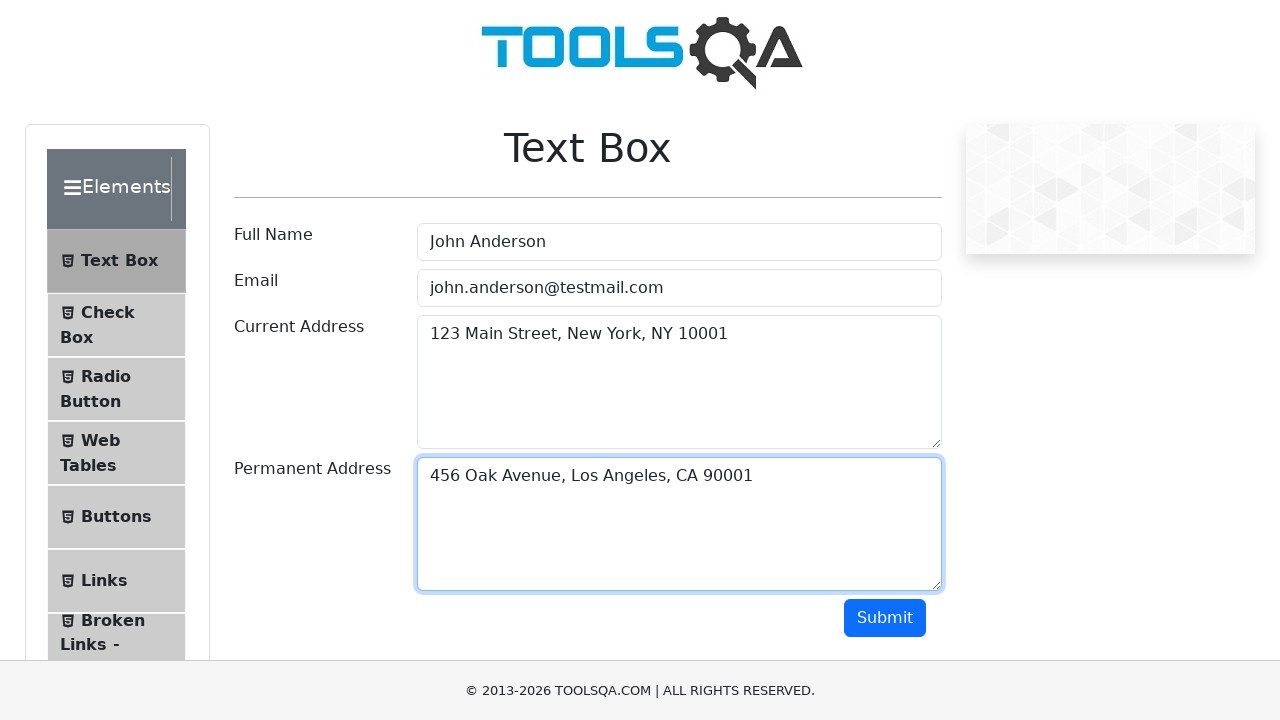

Clicked submit button to submit TextBox form at (885, 618) on #submit
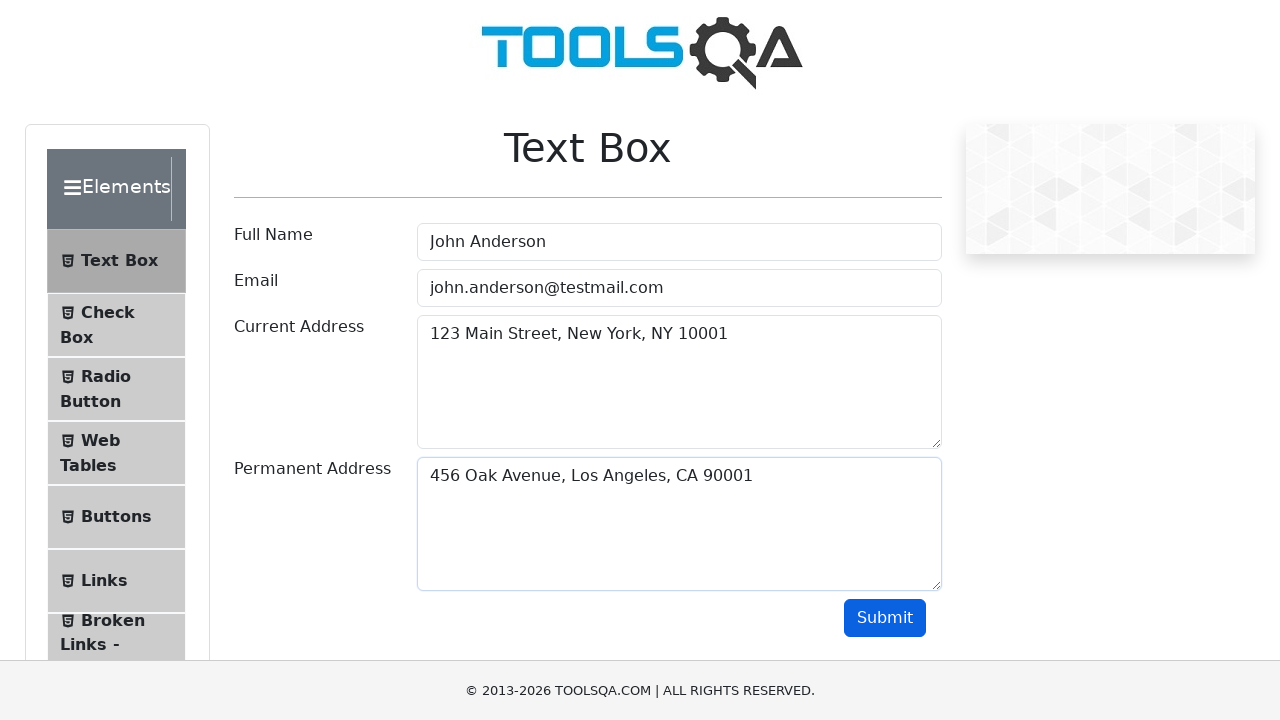

Form output displayed with submitted data
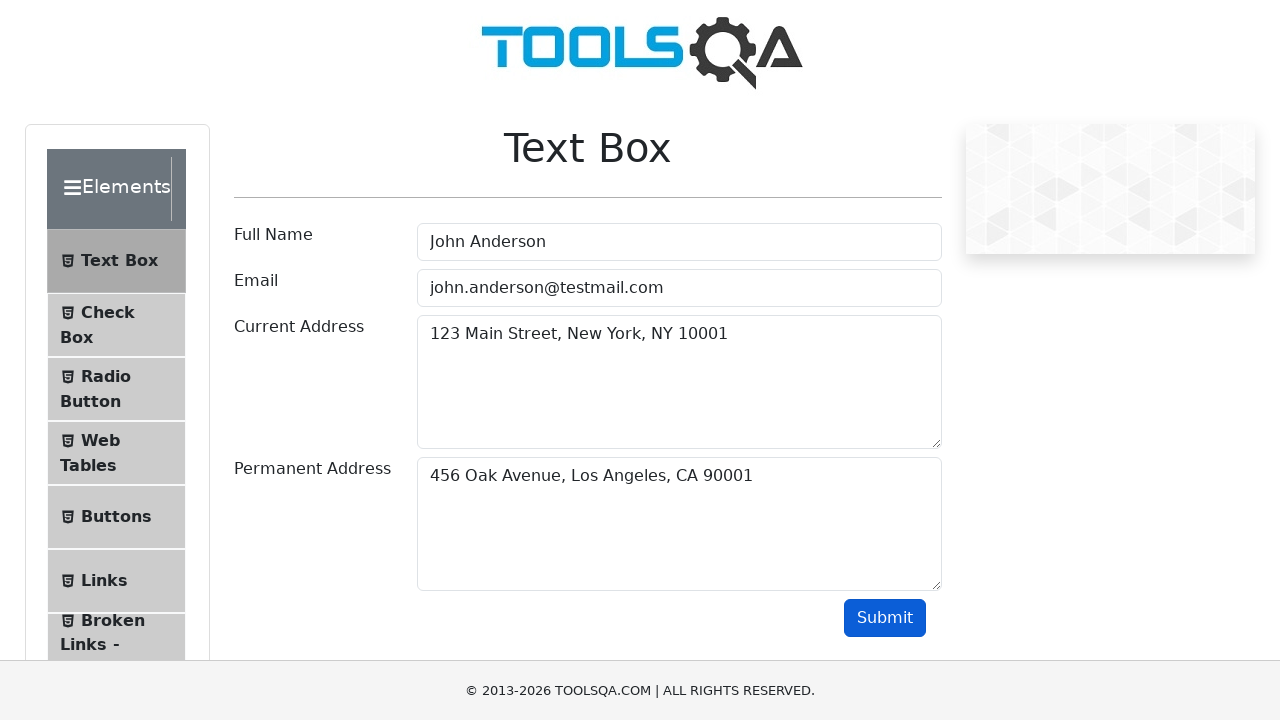

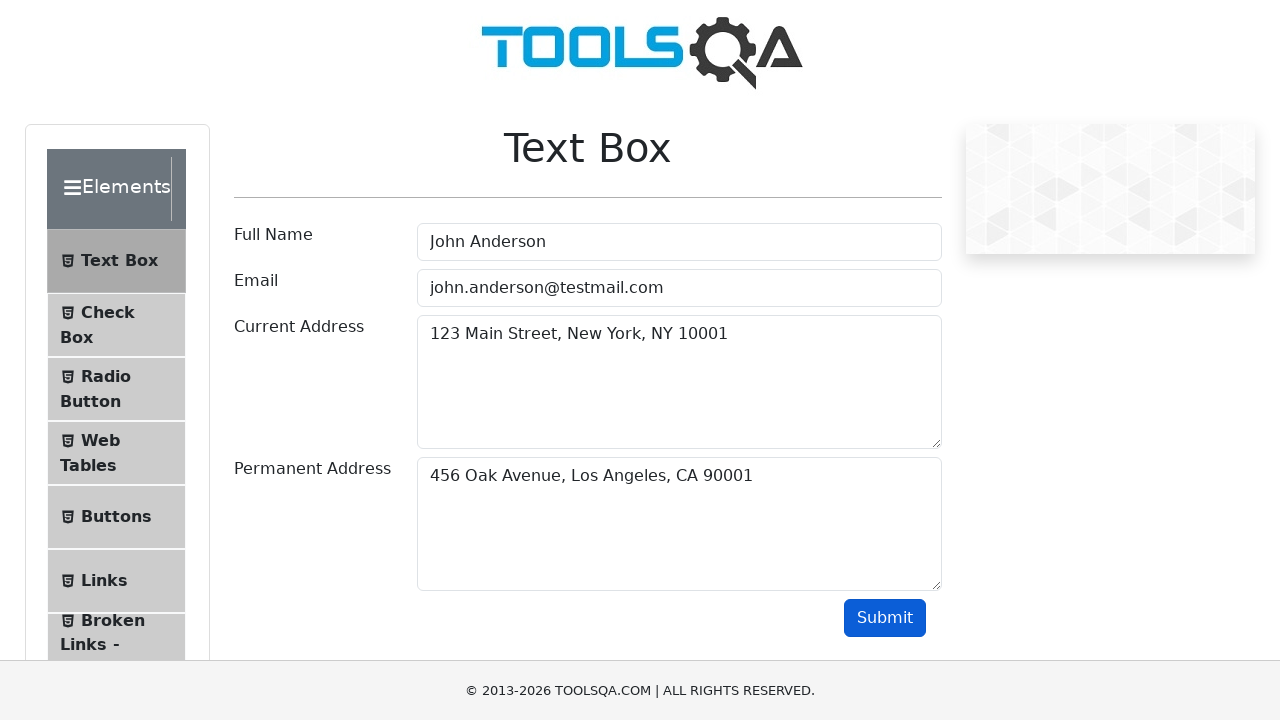